Tests JavaScript prompt alert functionality by clicking a button to trigger a prompt, entering text into the prompt, and accepting it

Starting URL: https://the-internet.herokuapp.com/javascript_alerts

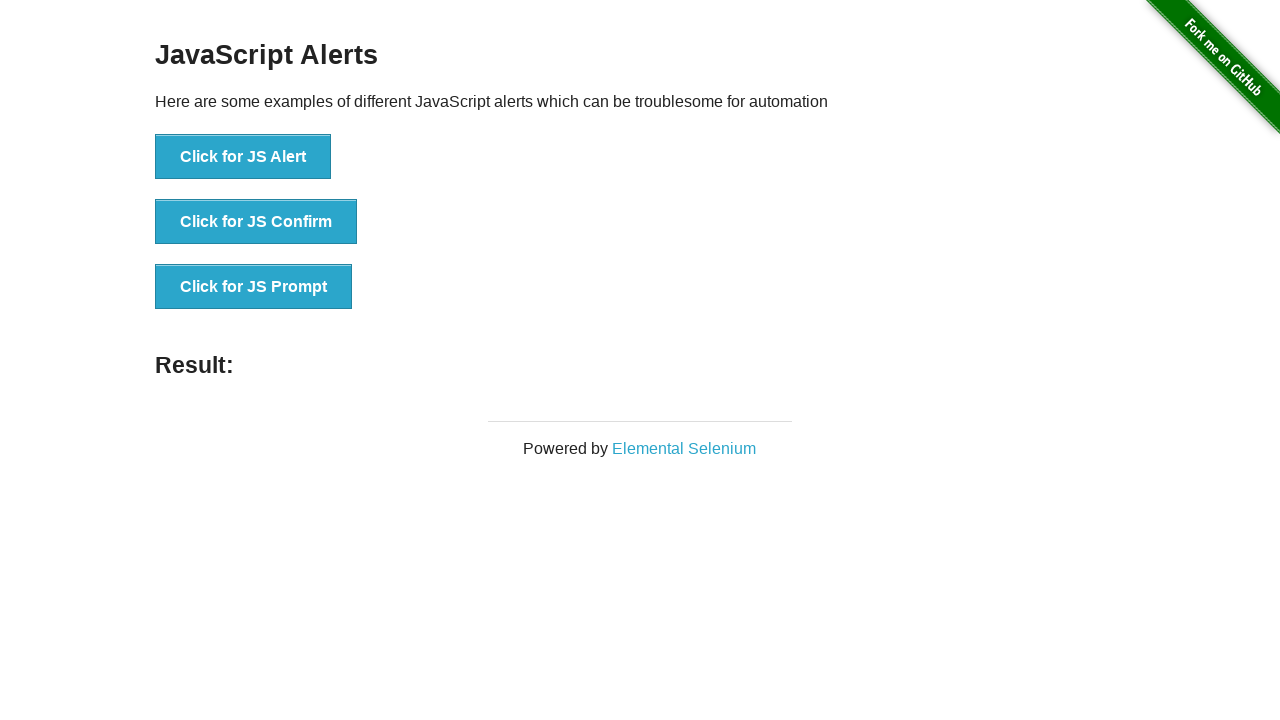

Clicked button to trigger JS prompt at (254, 287) on xpath=//button[text()='Click for JS Prompt']
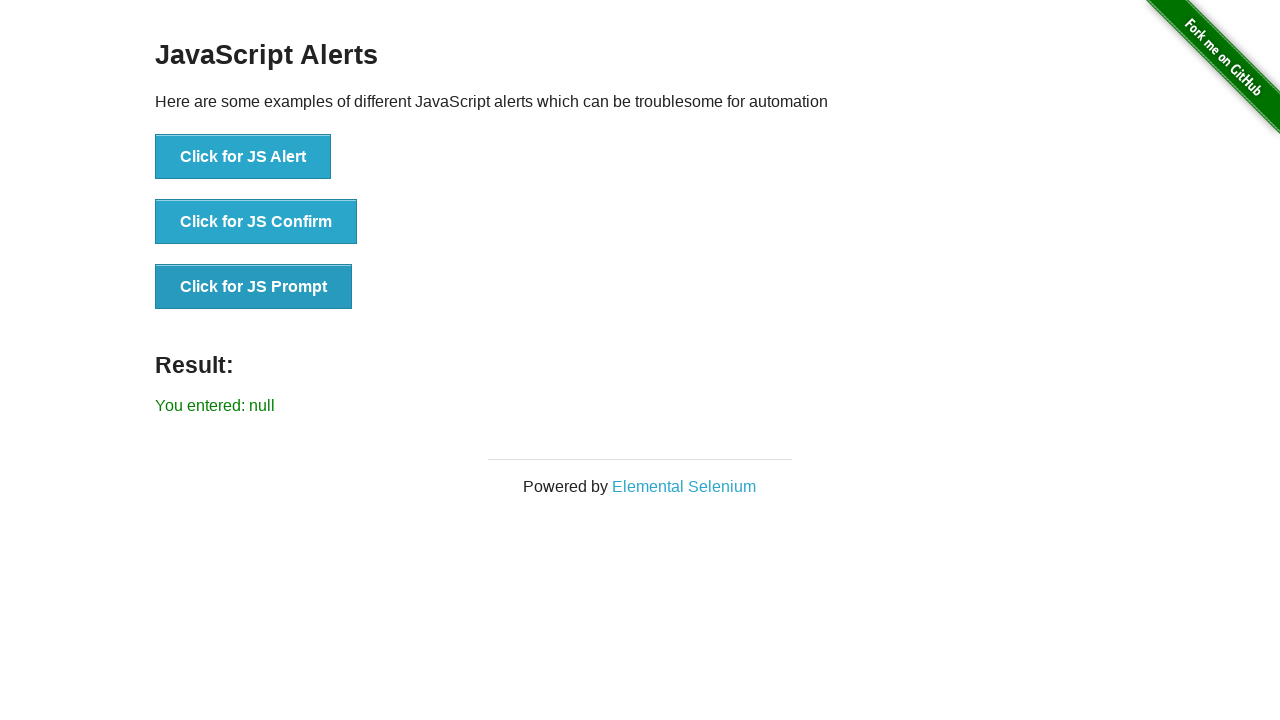

Set up dialog event handler
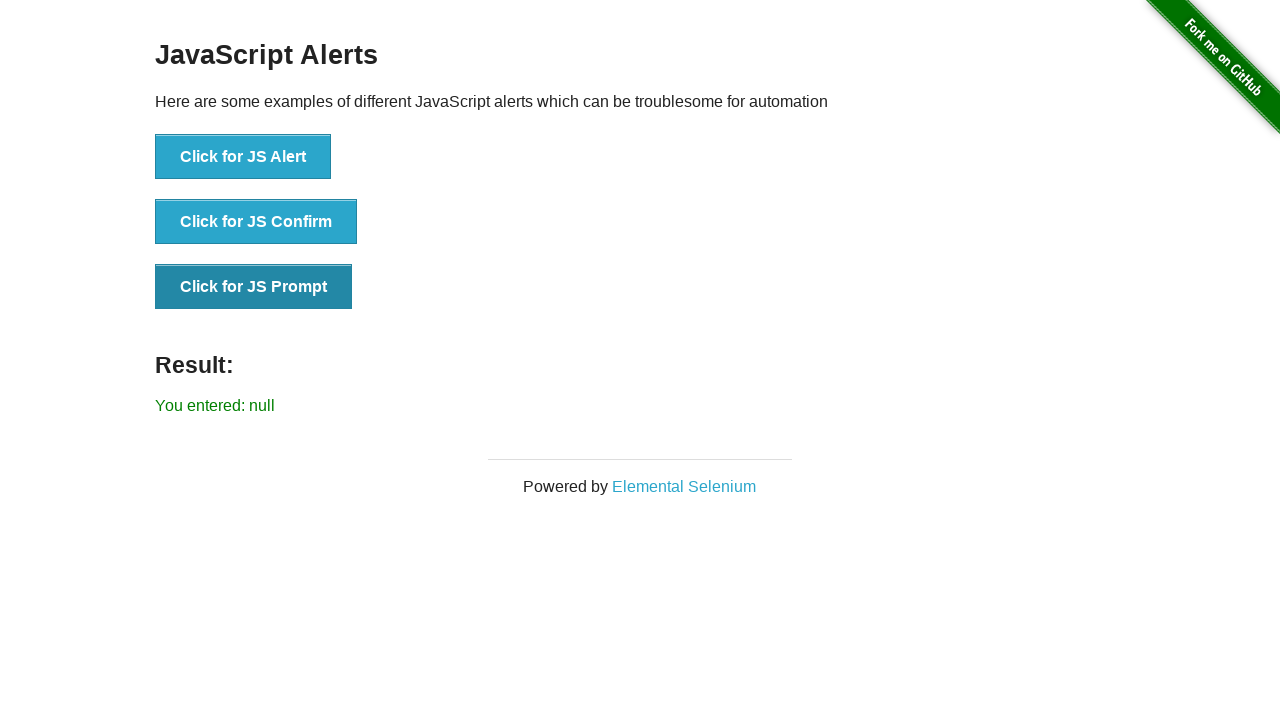

Removed dialog event listener
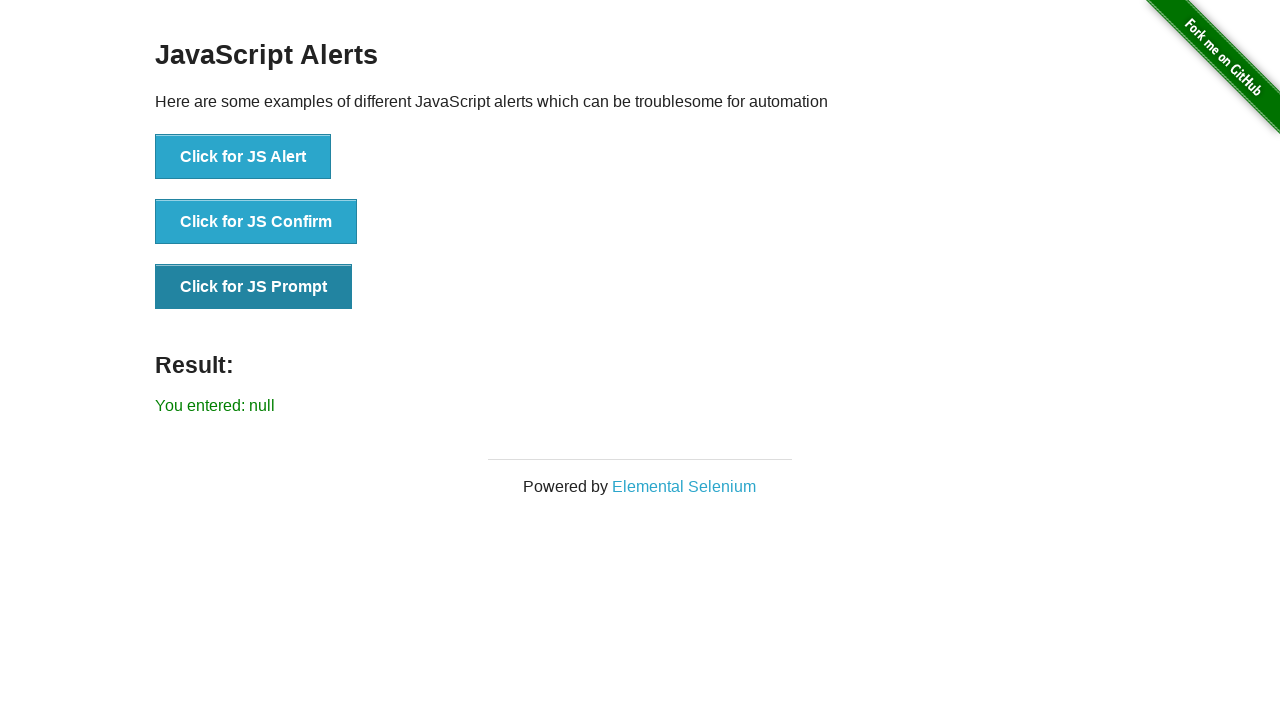

Set up one-time dialog handler to accept prompt with text 'sangameshwar'
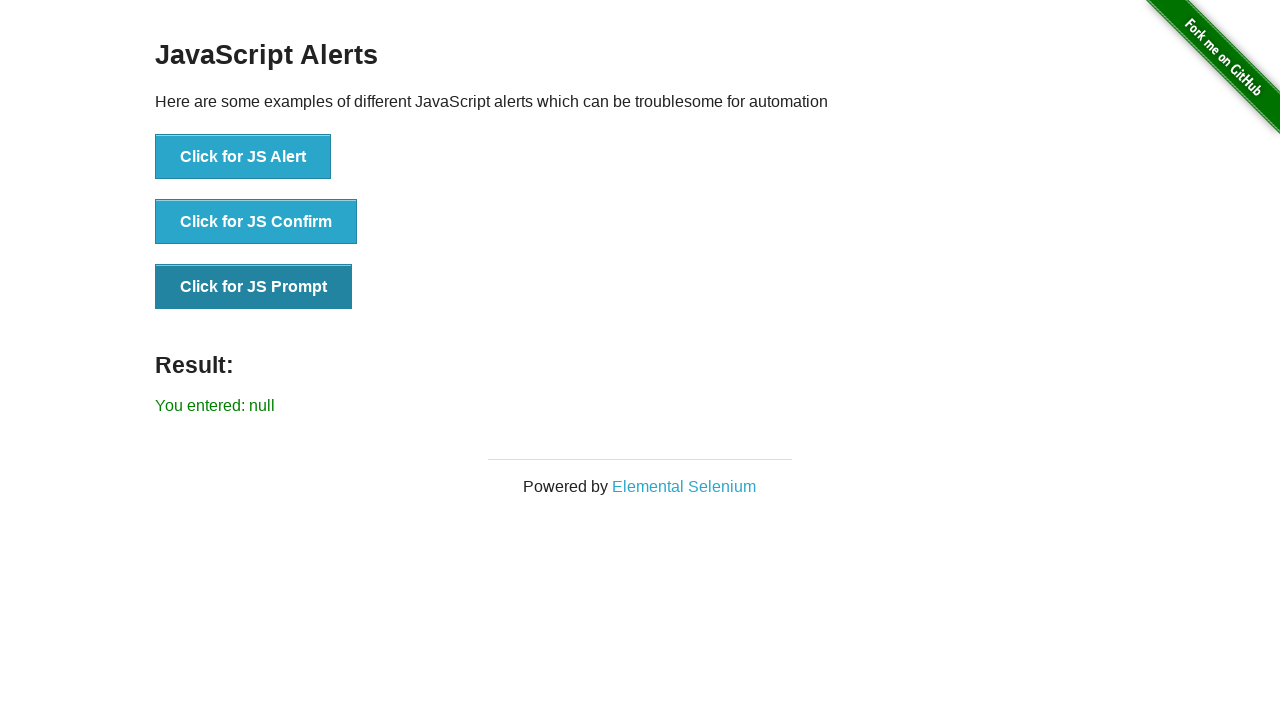

Clicked button to trigger JS prompt again at (254, 287) on xpath=//button[text()='Click for JS Prompt']
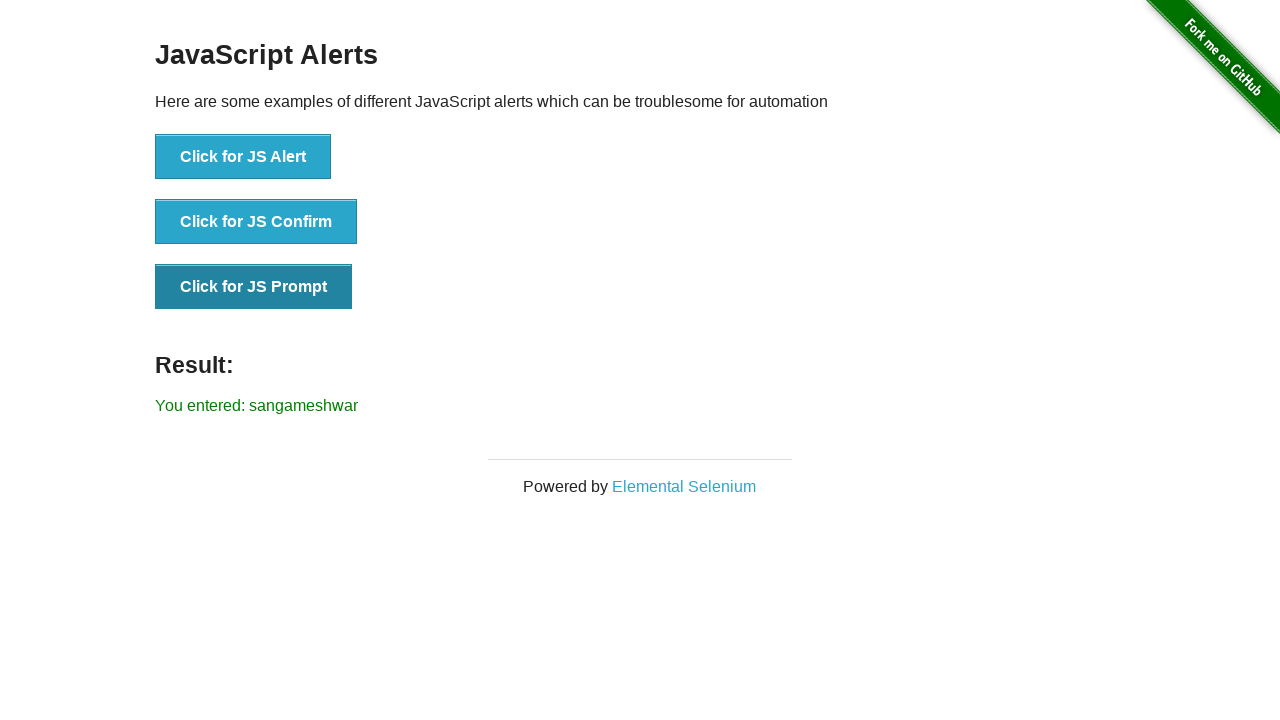

Prompt result appeared on page
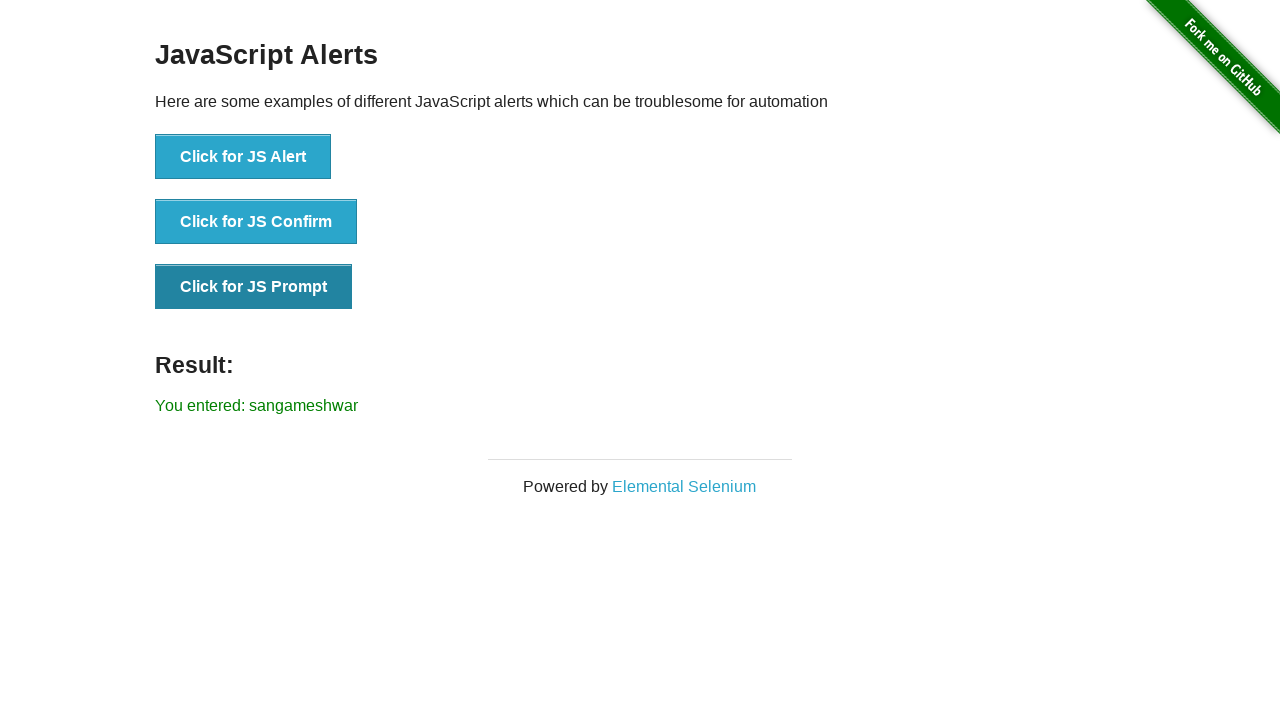

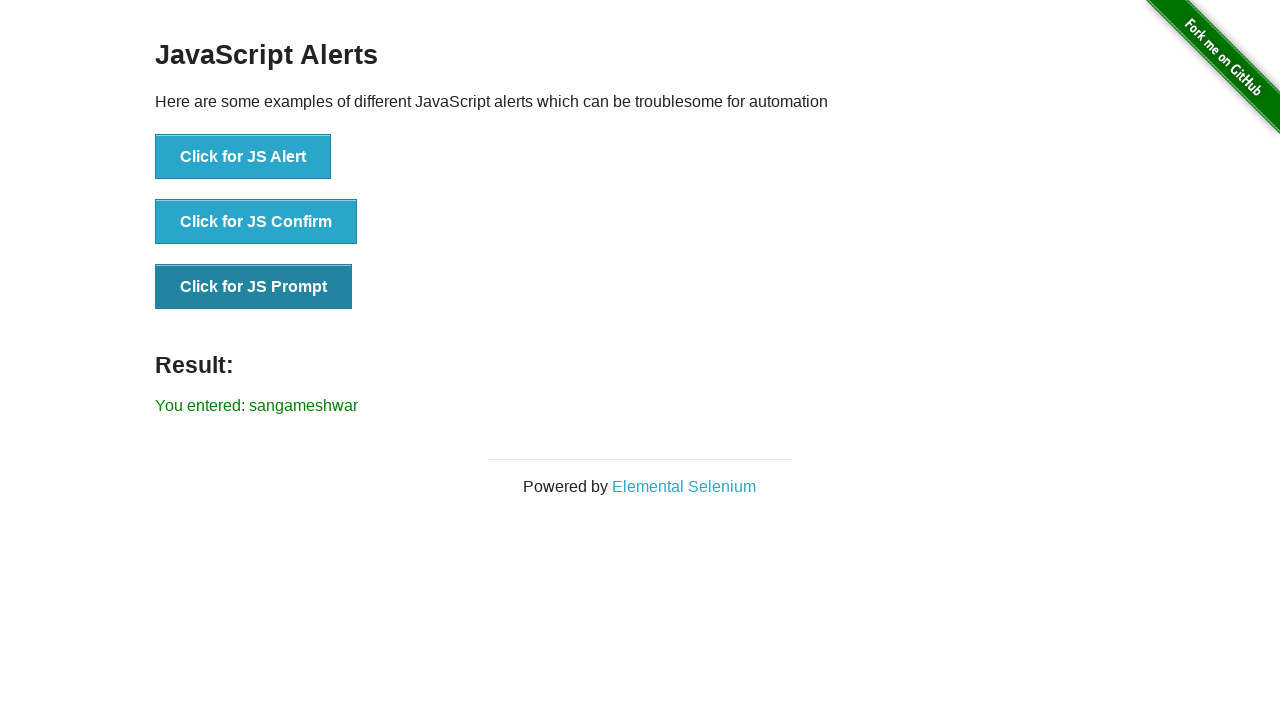